Tests multiple window handling by clicking a documents link, extracting text from the new page, and filling a field with the extracted value

Starting URL: https://rahulshettyacademy.com/loginpagePractise/

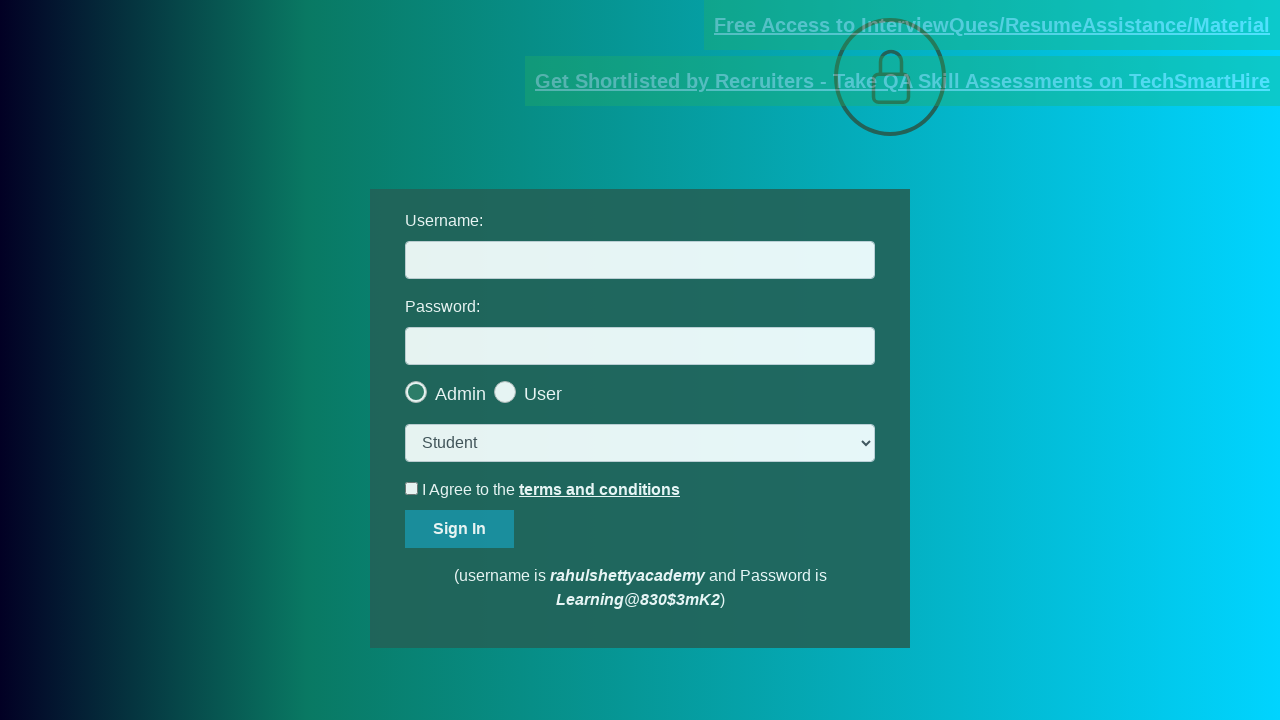

Located documents request link
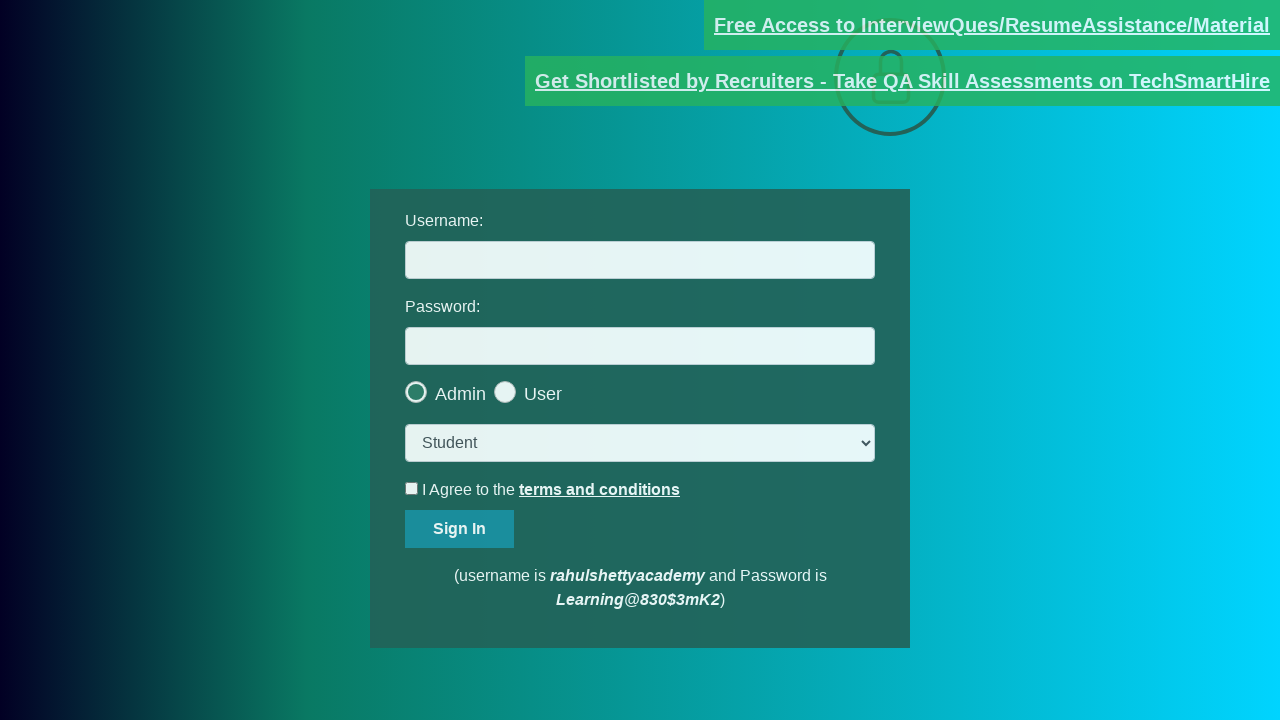

Clicked documents request link and new page opened at (992, 25) on [href*='documents-request']
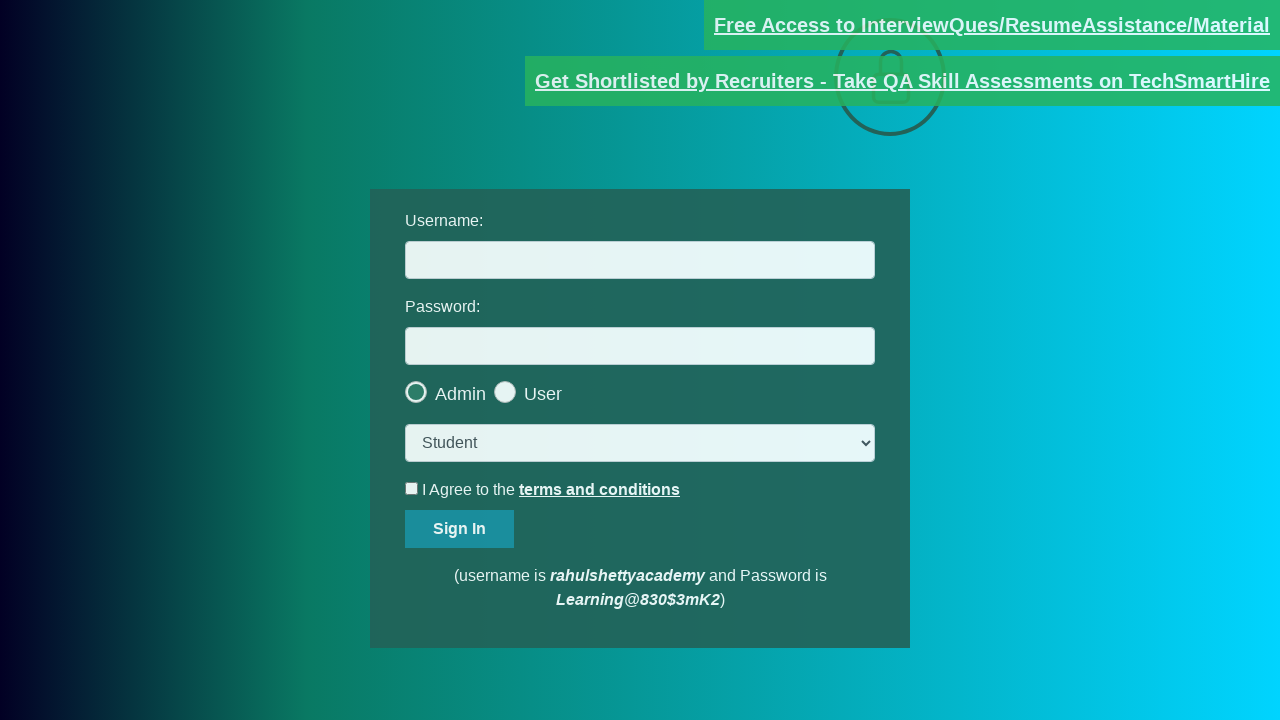

Captured new page object
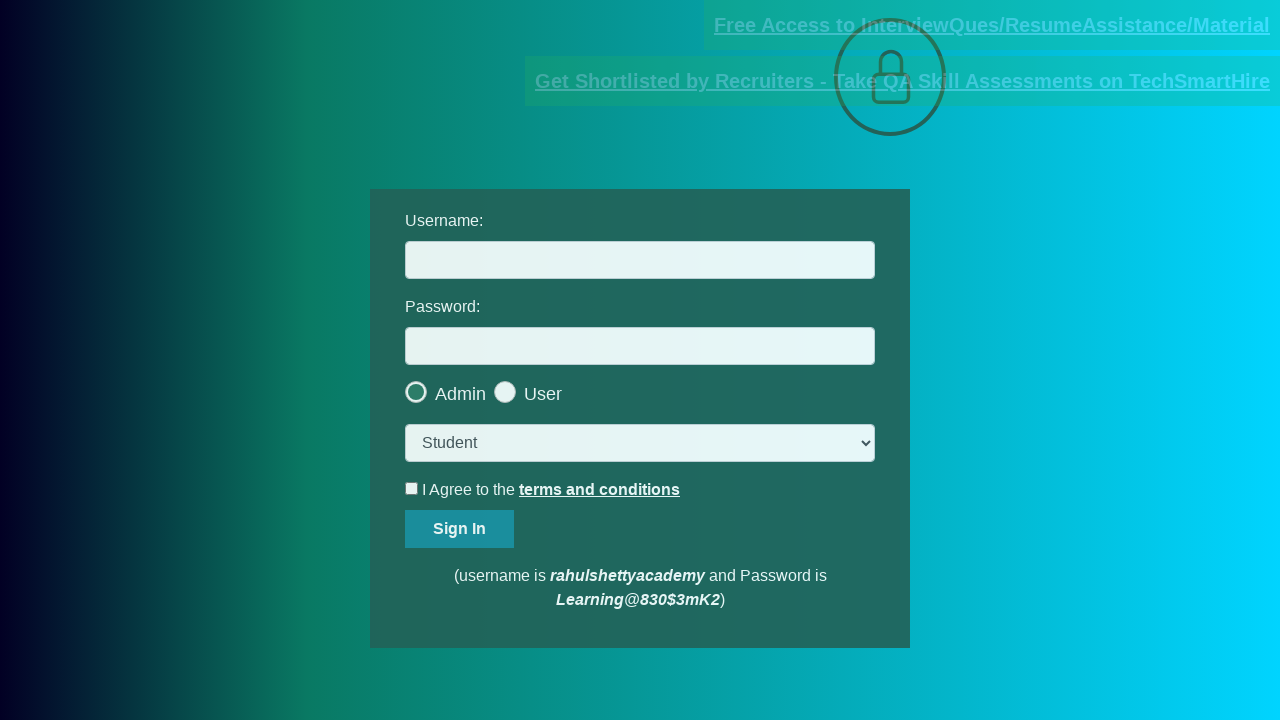

New page loaded completely
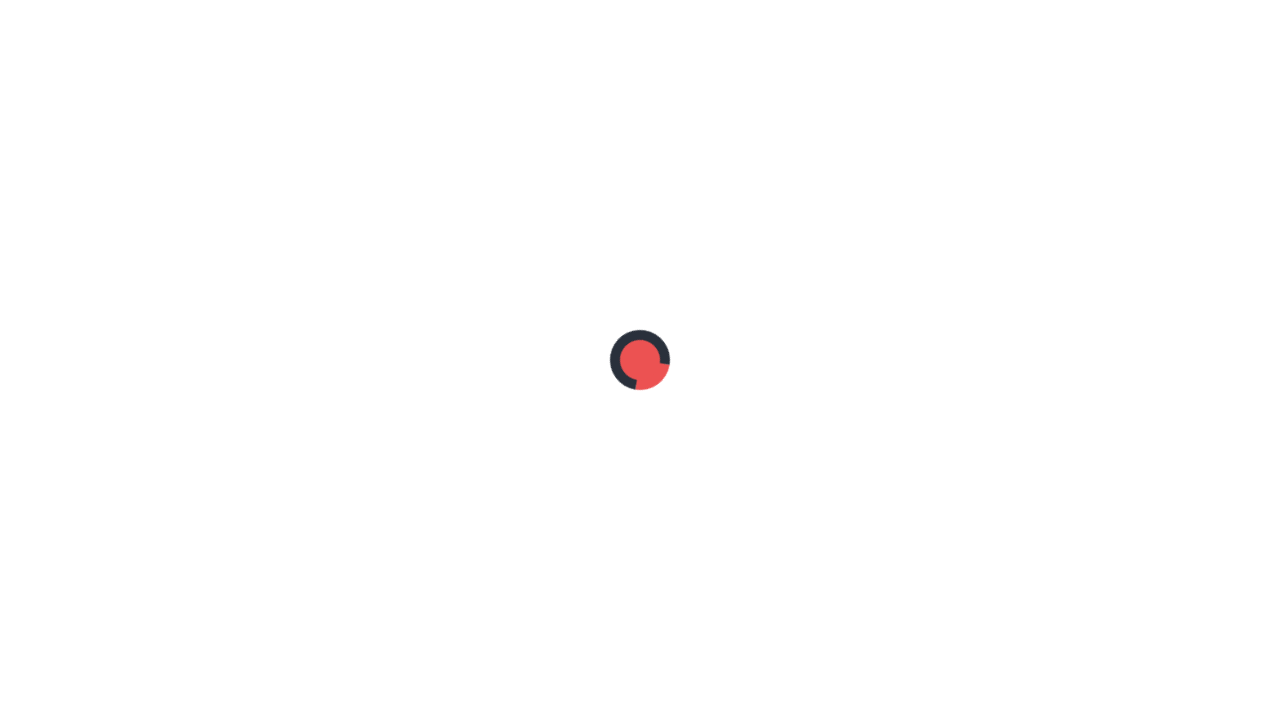

Extracted email text from red element: Please email us at mentor@rahulshettyacademy.com with below template to receive response 
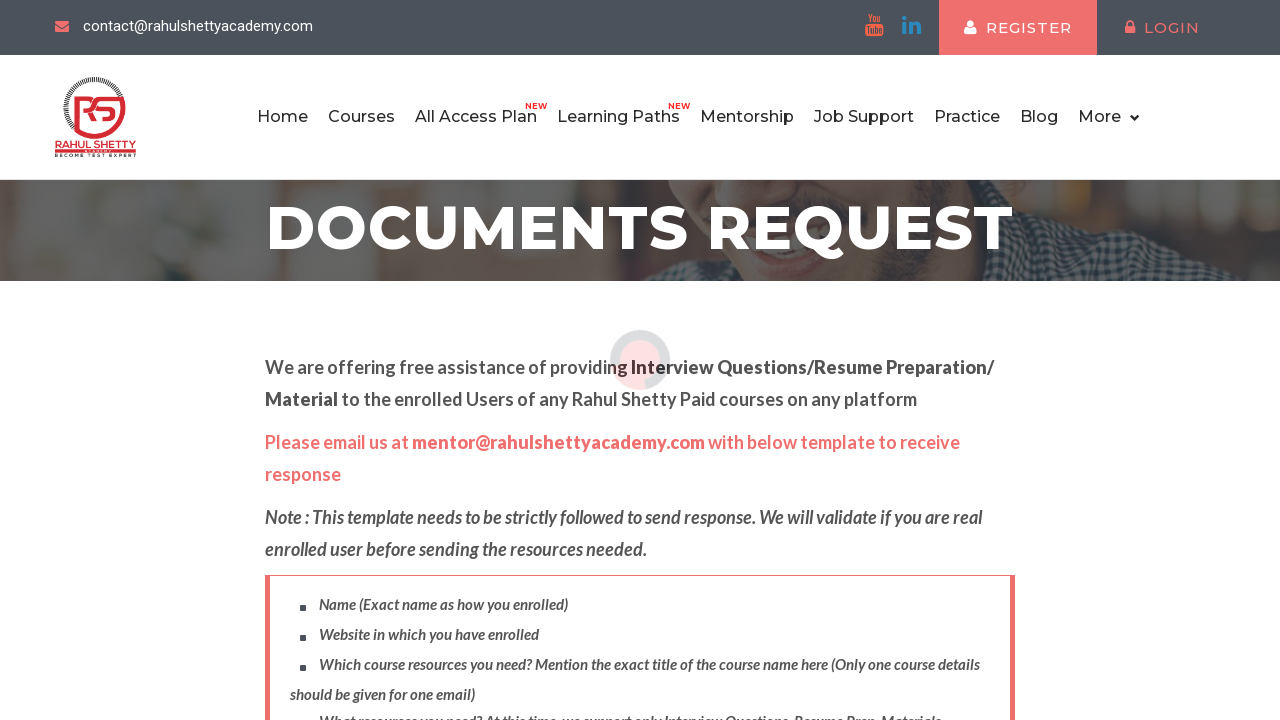

Extracted domain from email: rahulshettyacademy.com
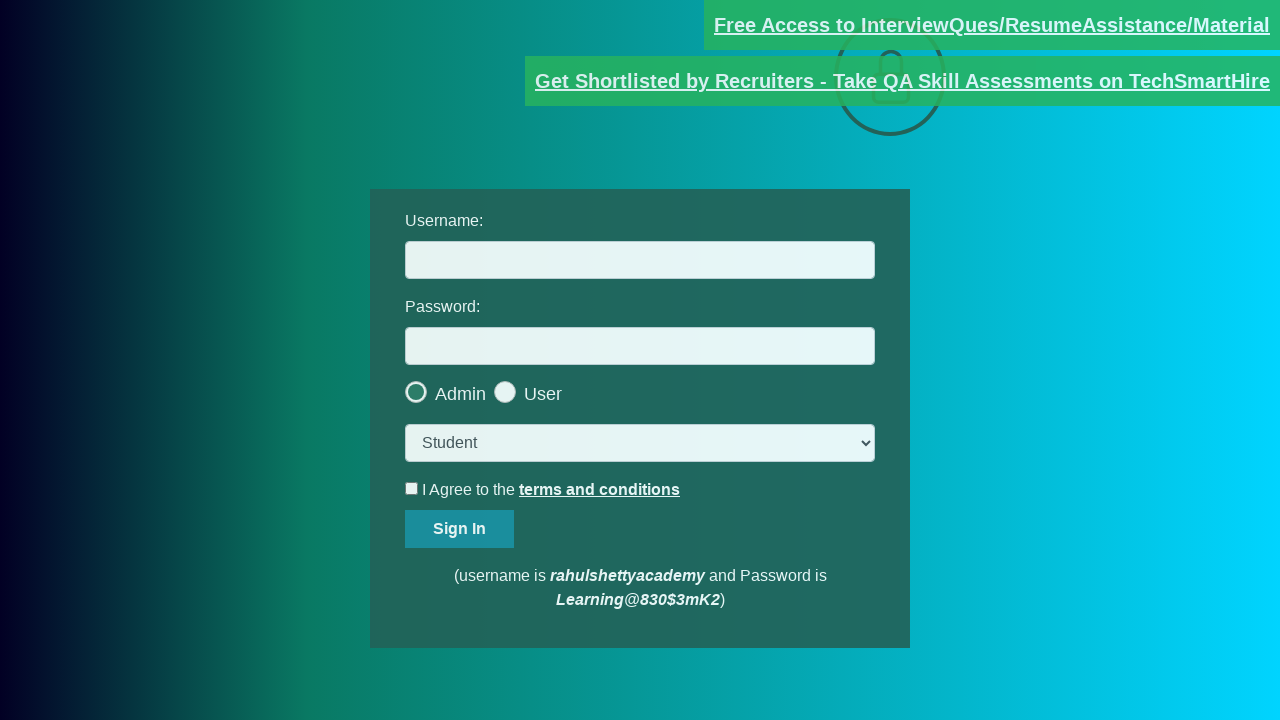

Filled username field with extracted domain: rahulshettyacademy.com on #username
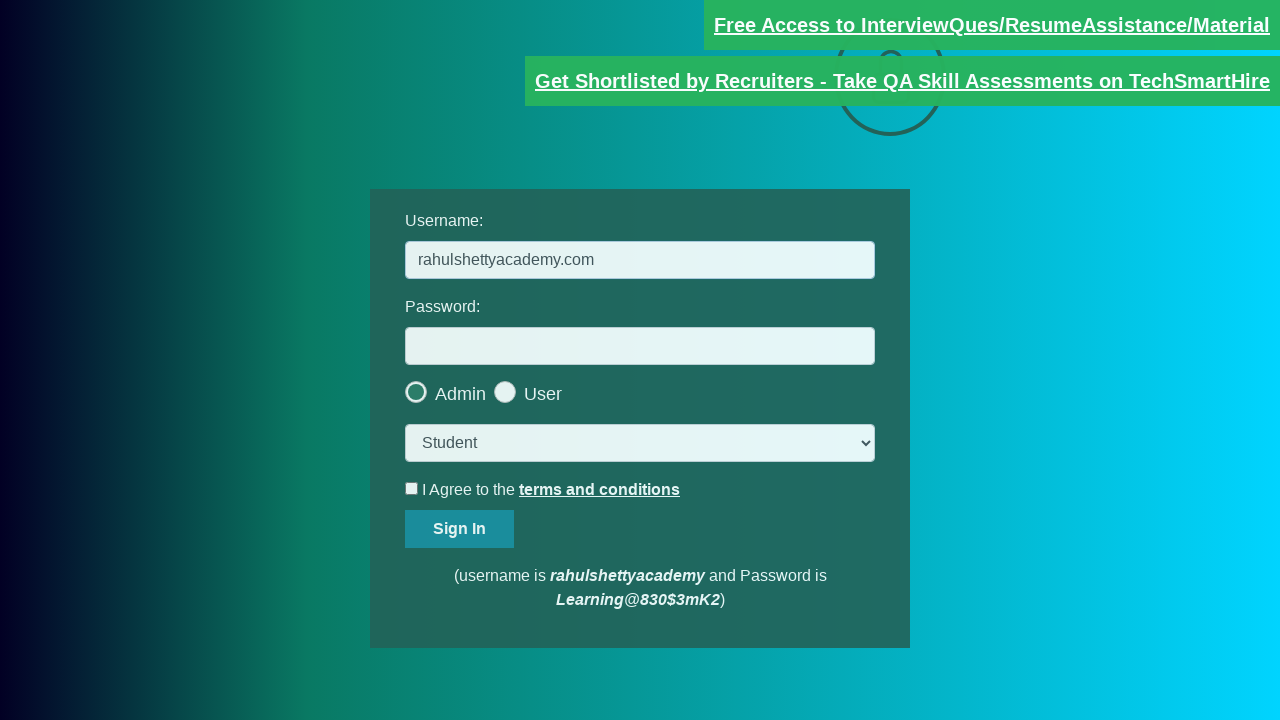

Pressed Tab key to move focus
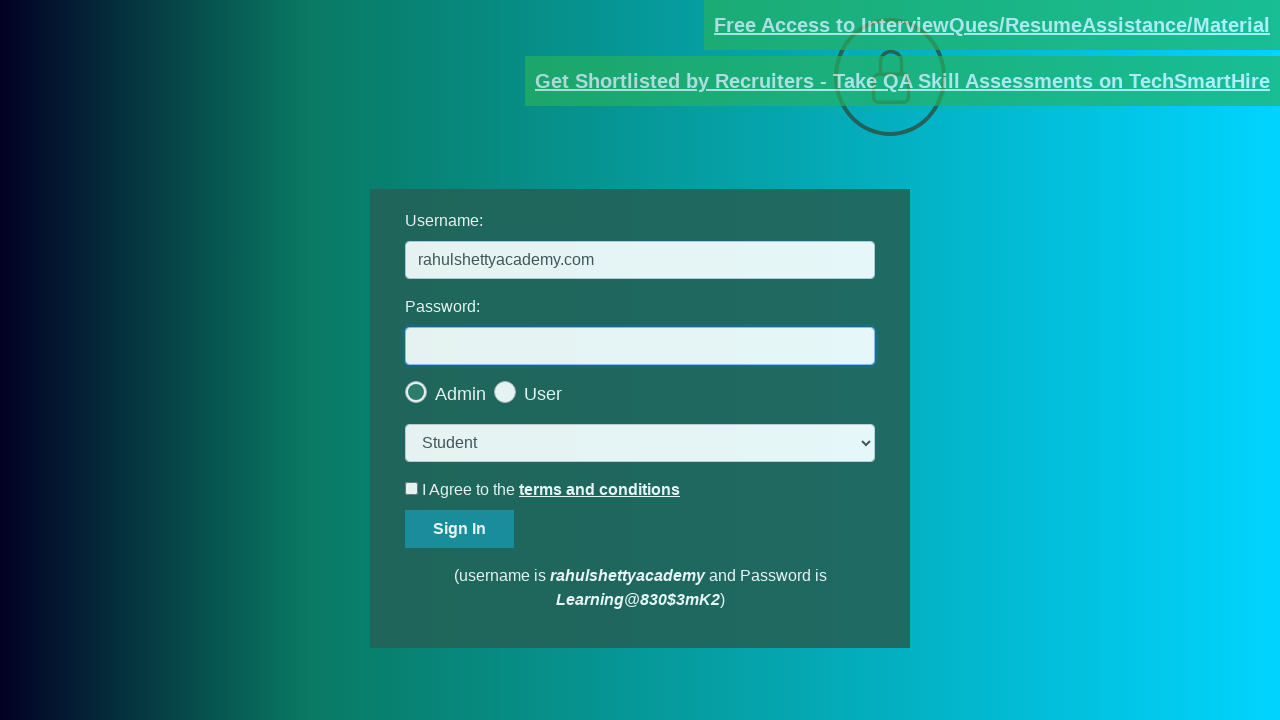

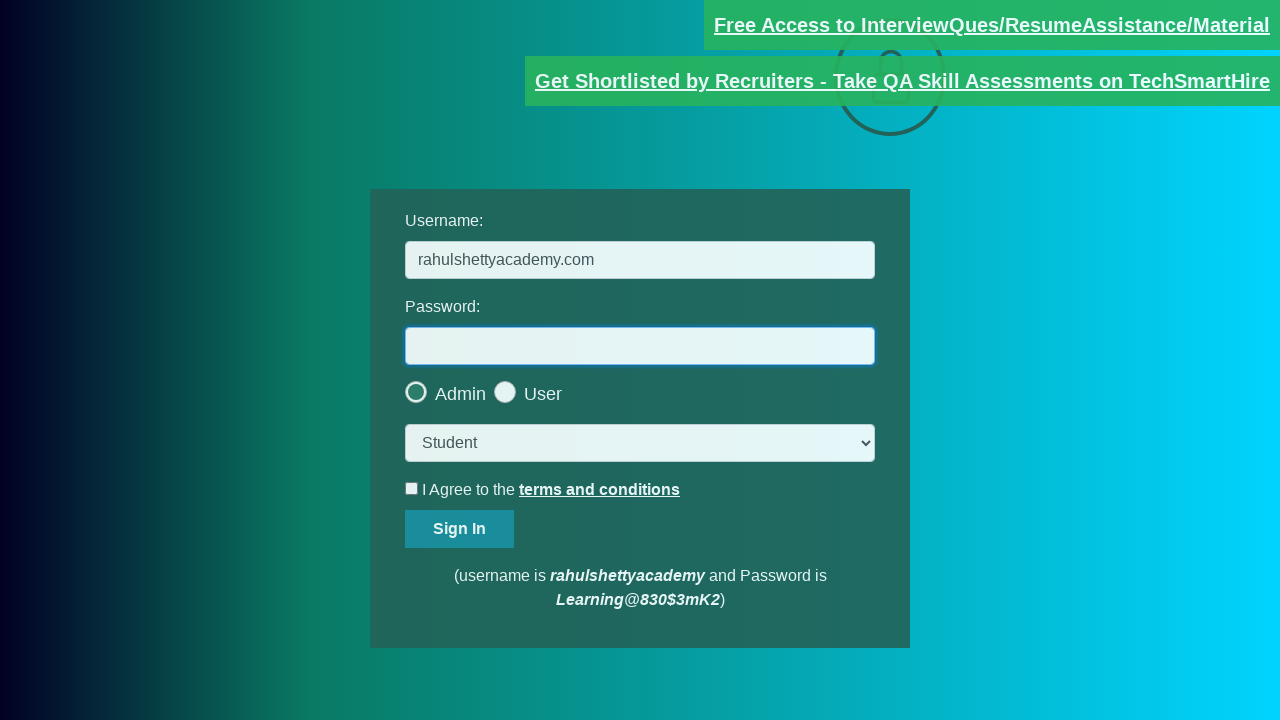